Demonstrates various scroll actions including scrolling by pixels, scrolling to the end of the page, and scrolling to a specific element on the DemoQA website

Starting URL: https://demoqa.com

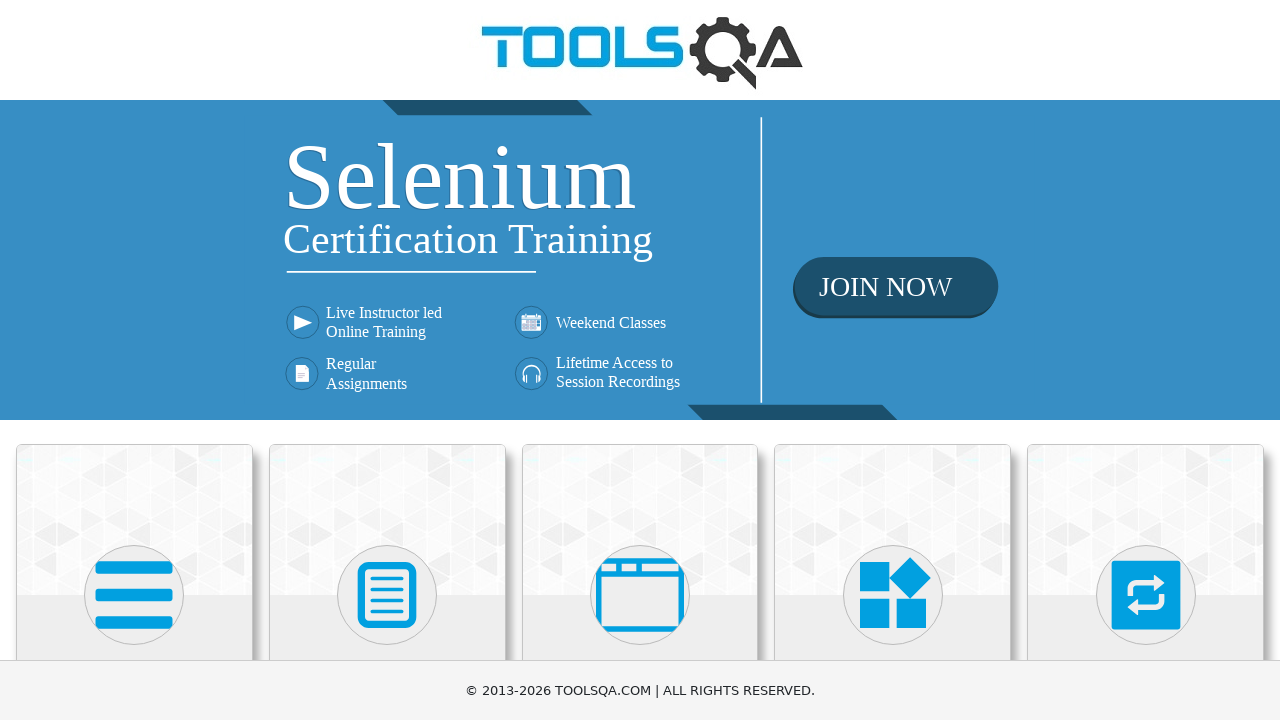

Scrolled down by 500 pixels
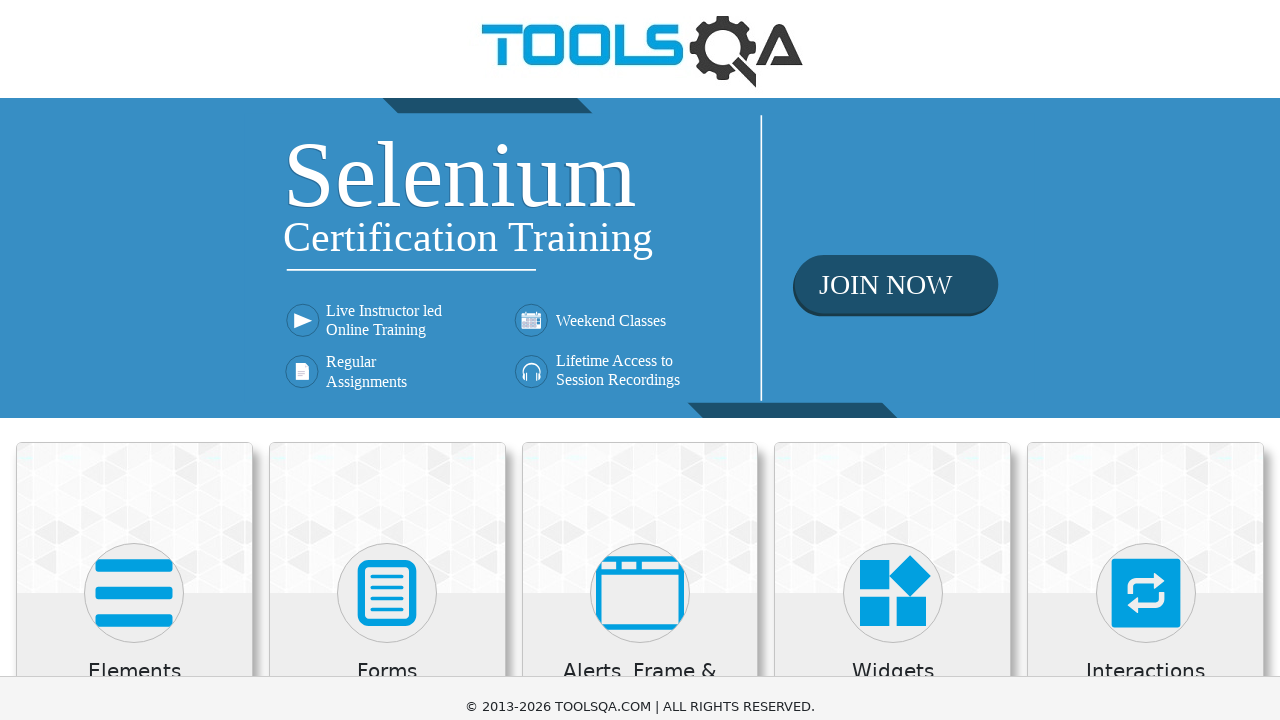

Scrolled up by 200 pixels
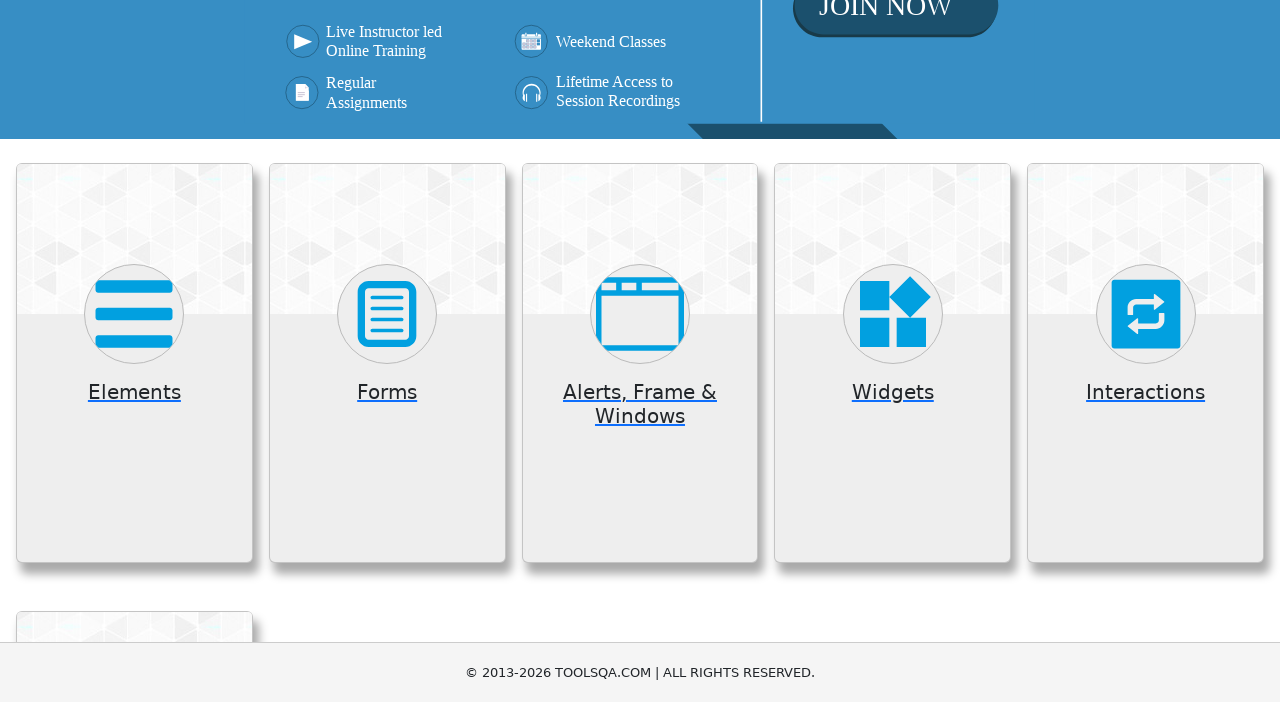

Scrolled to the right by 500 pixels
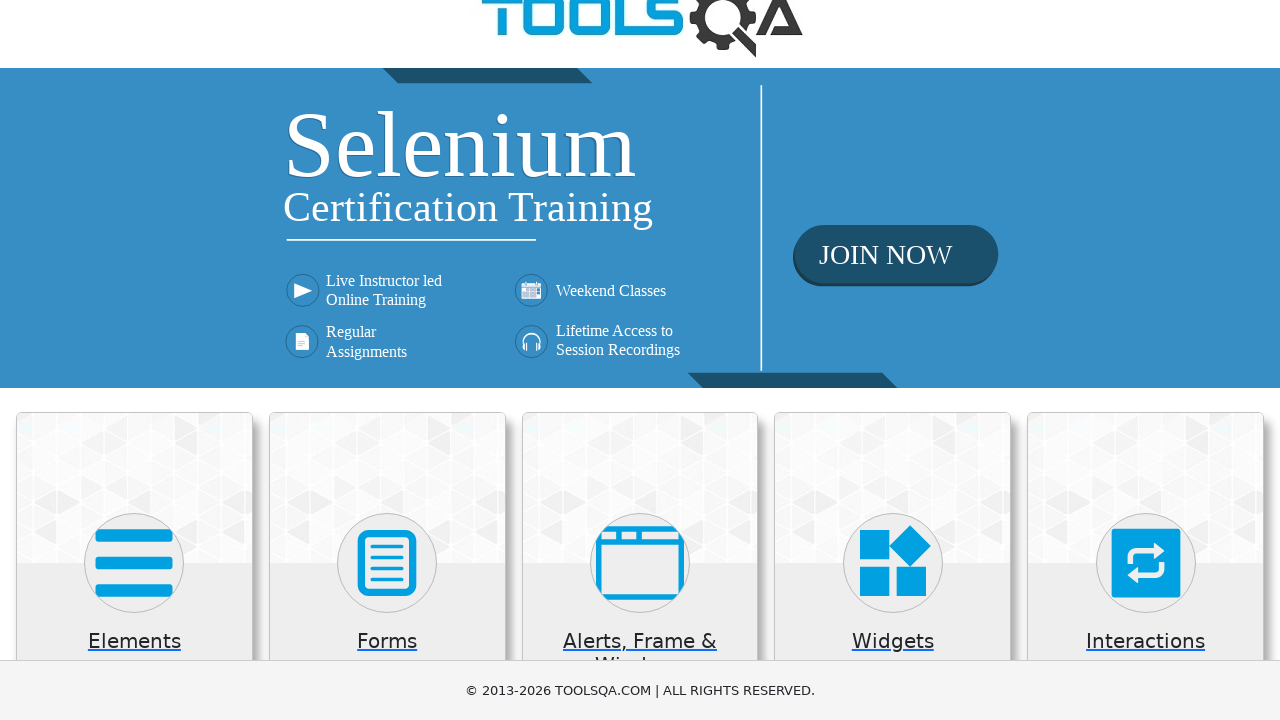

Scrolled to the end of the page
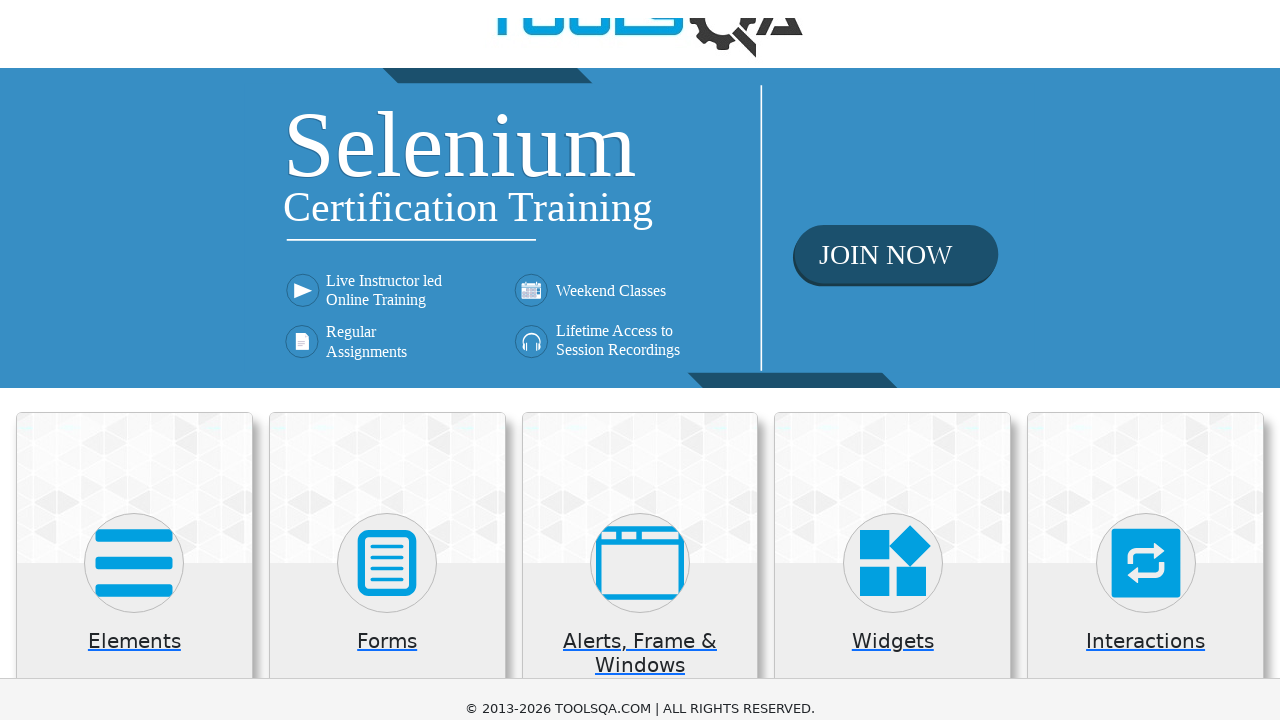

Scrolled to the Widgets element
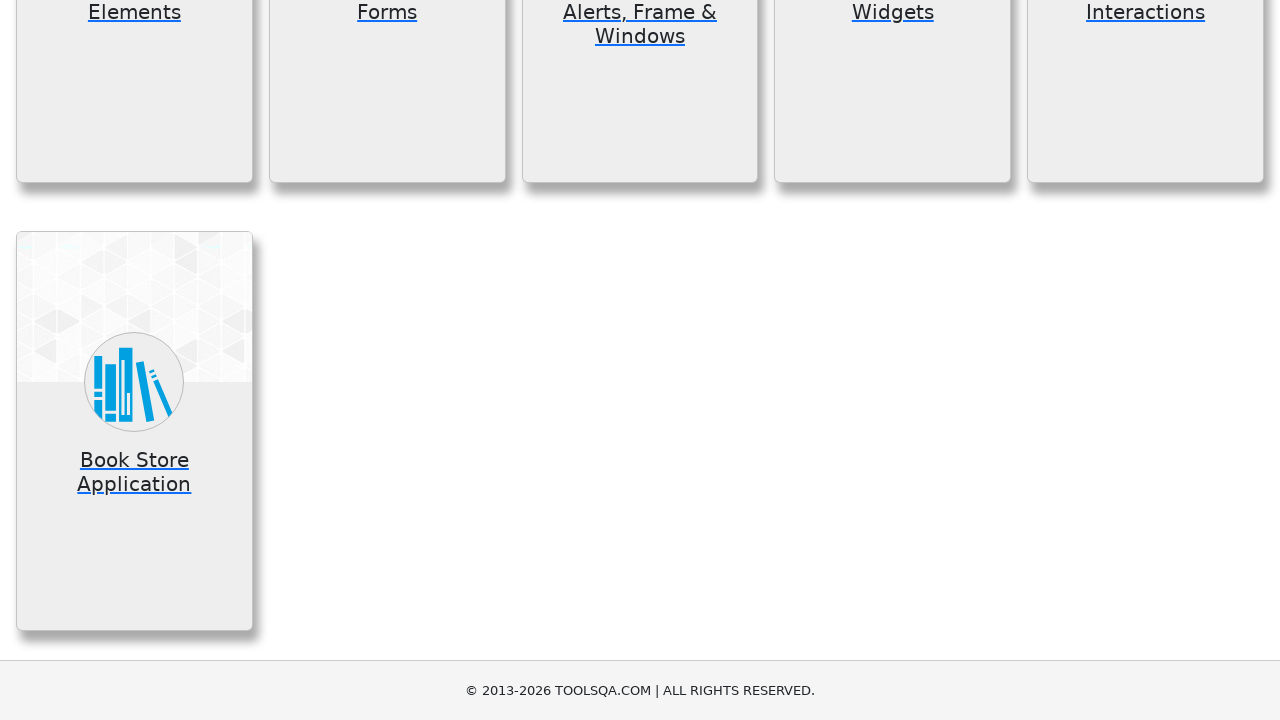

Highlighted the Widgets element with a red border for visual verification
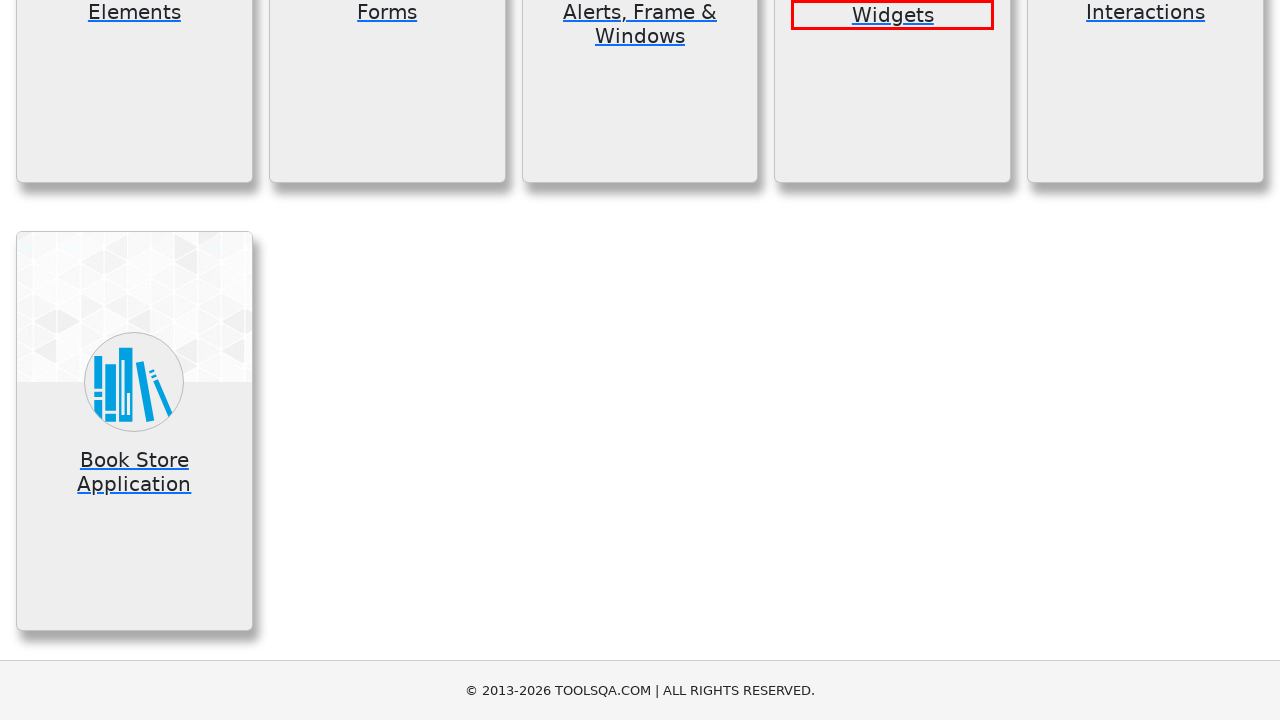

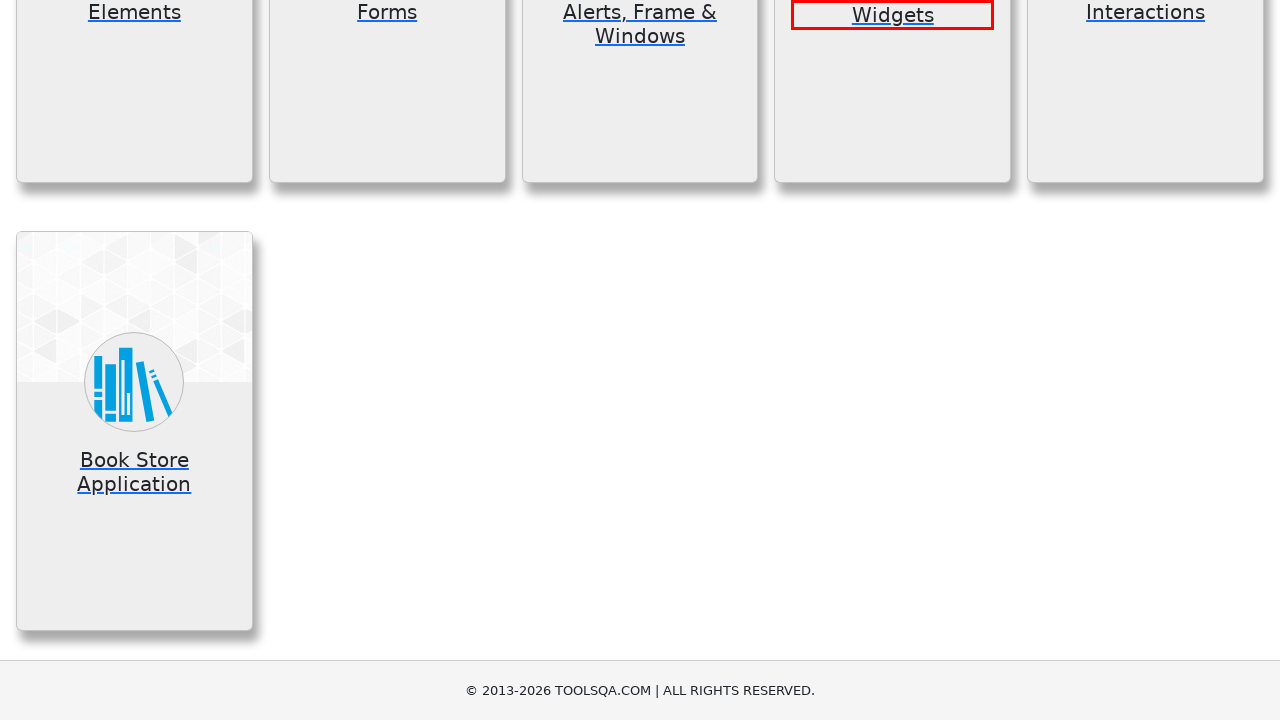